Navigates to XE.com currency tables page, scrolls down, and verifies that both the live currency rates table and central bank rates table are visible and loaded.

Starting URL: https://www.xe.com/currencytables/

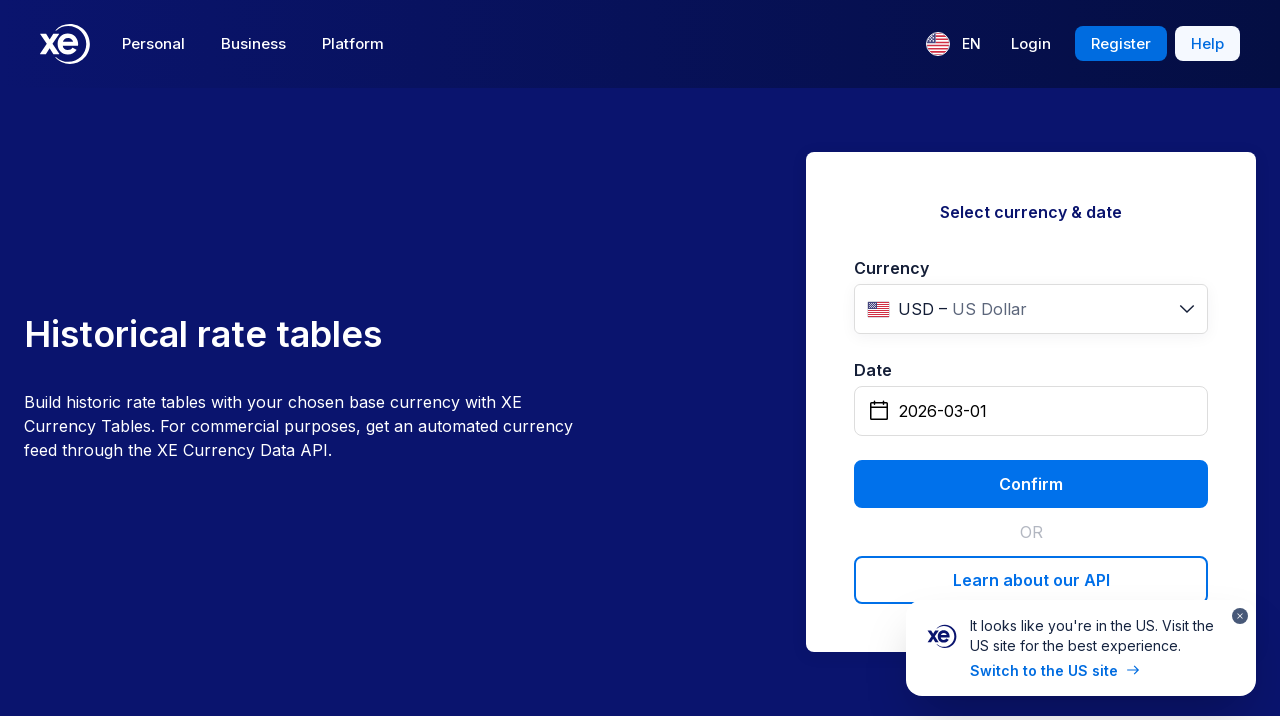

Waited for page to load (domcontentloaded)
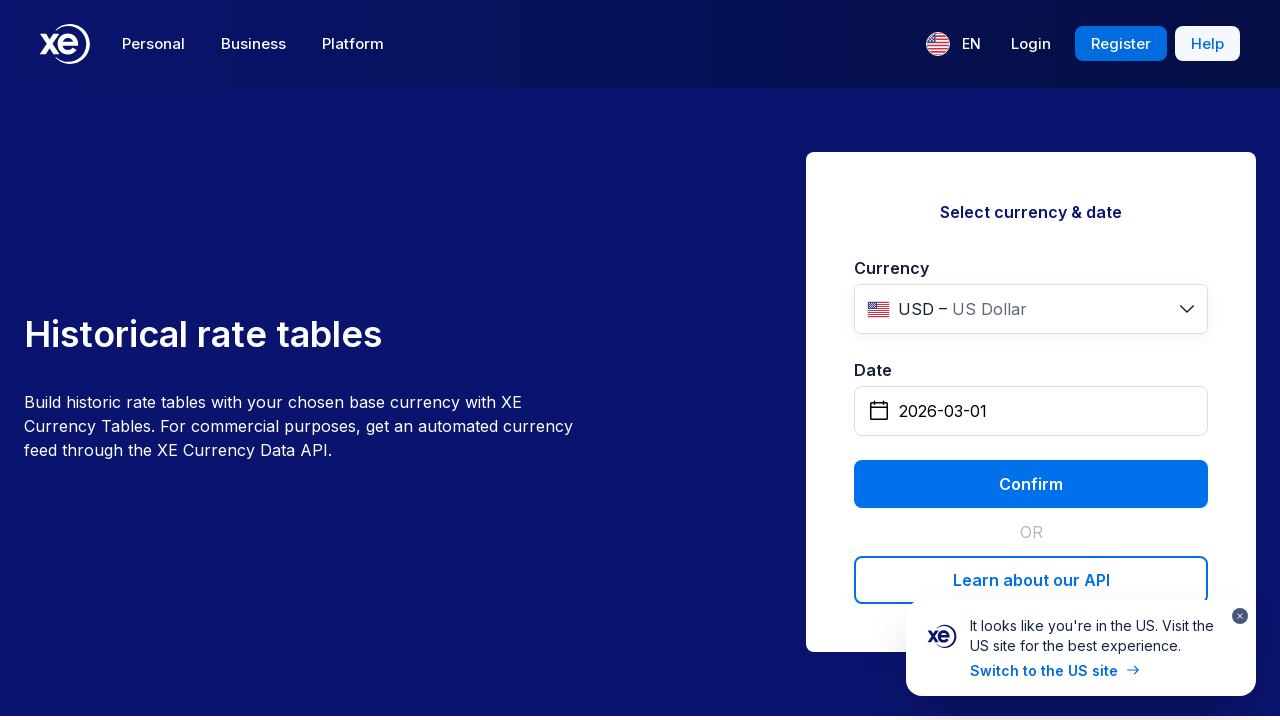

Scrolled down 650 pixels to view currency tables
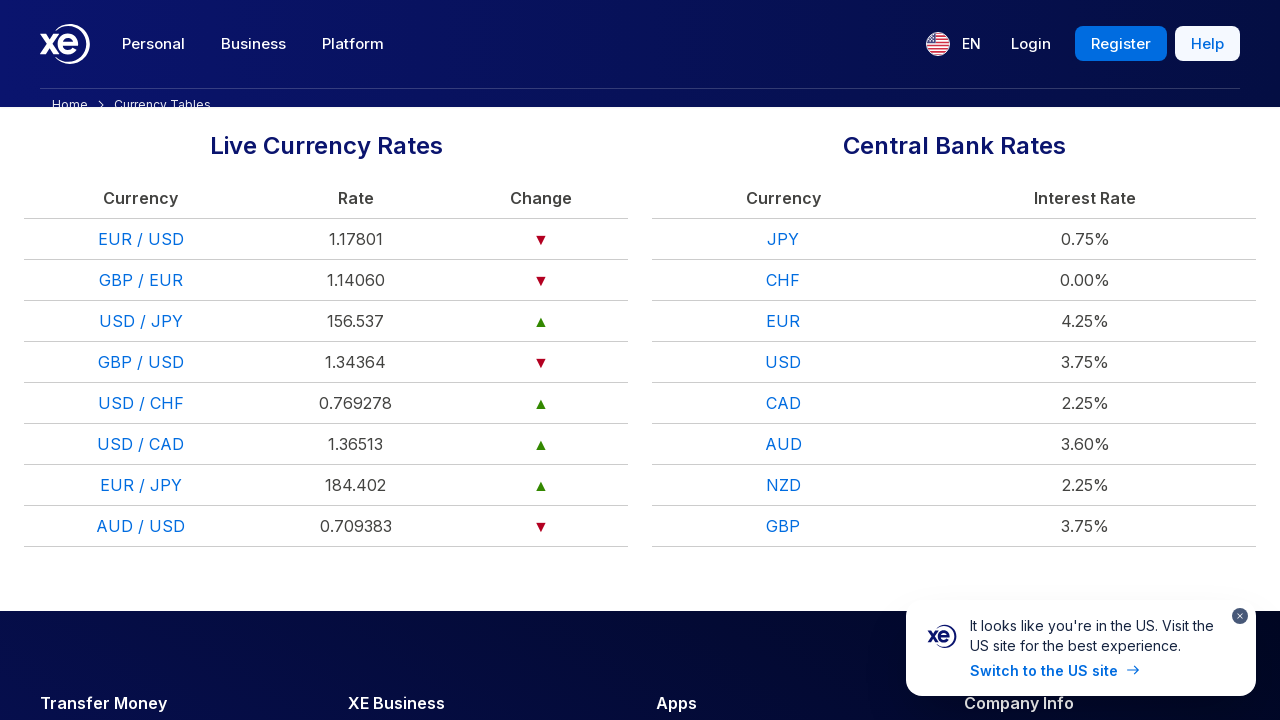

Waited for Live Currency Rates table to load
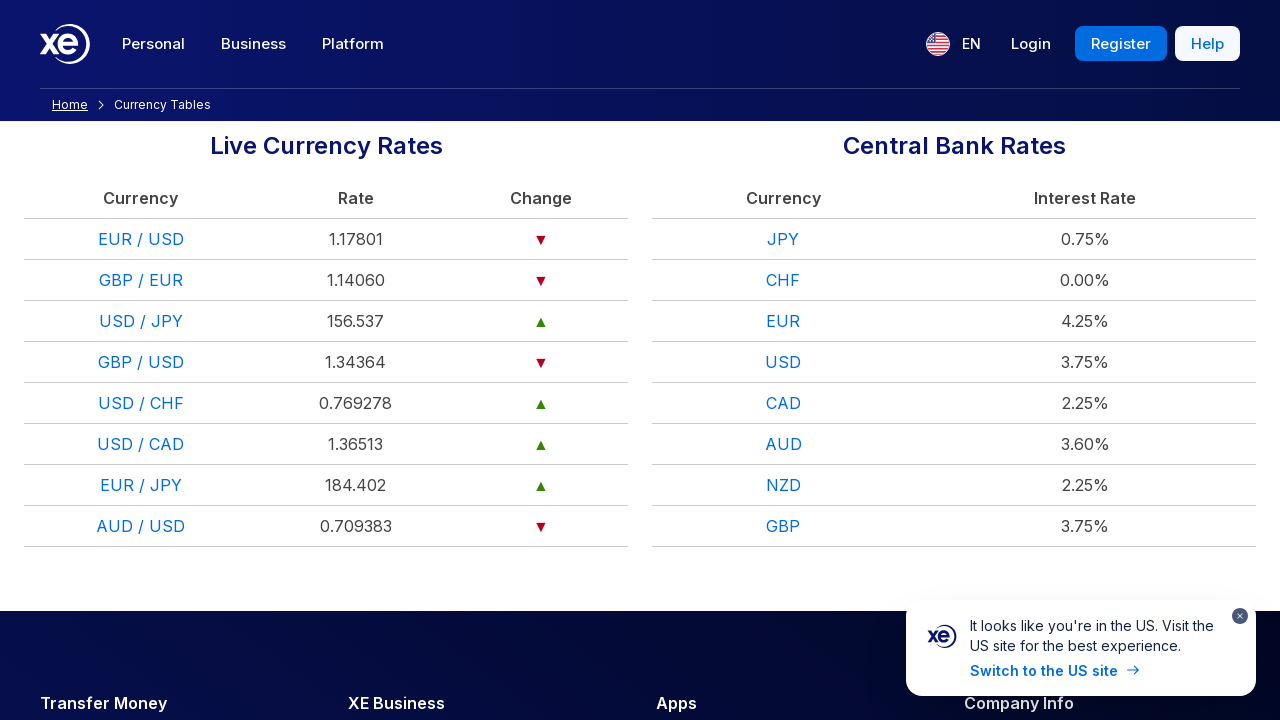

Verified first table (Live Currency Rates) is visible and interactable
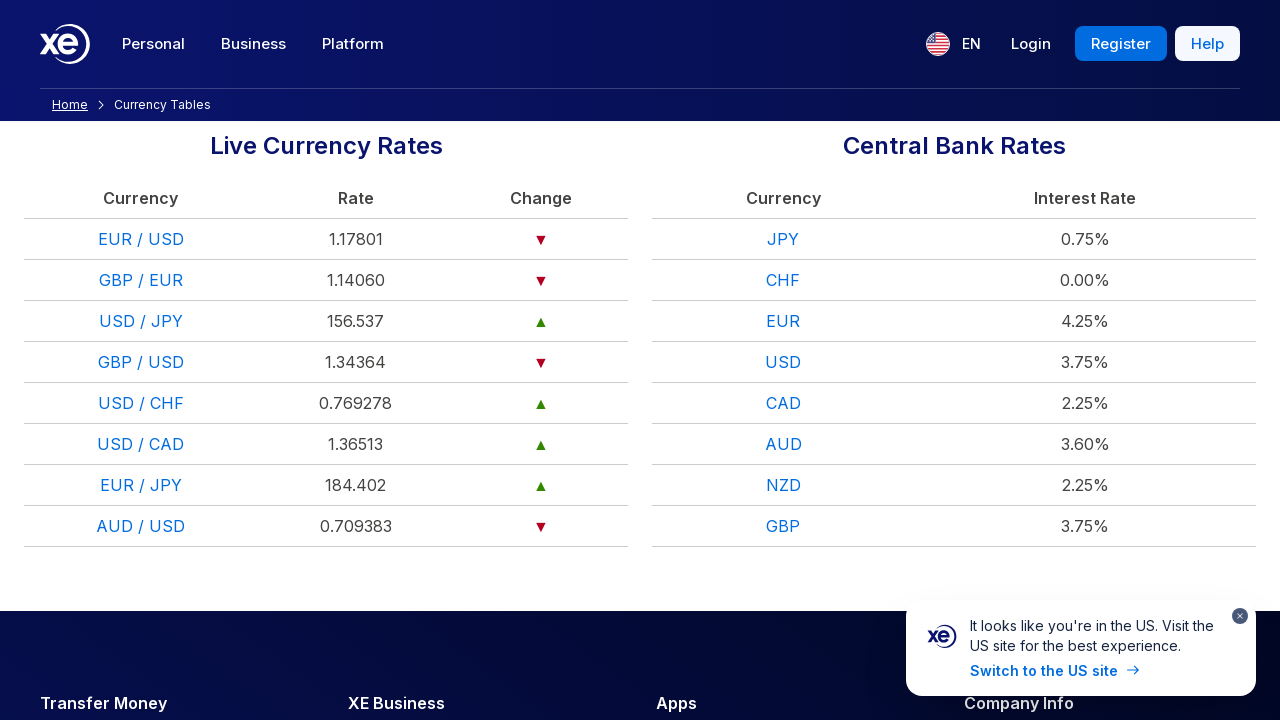

Verified second table (Central Bank Rates) is visible and interactable
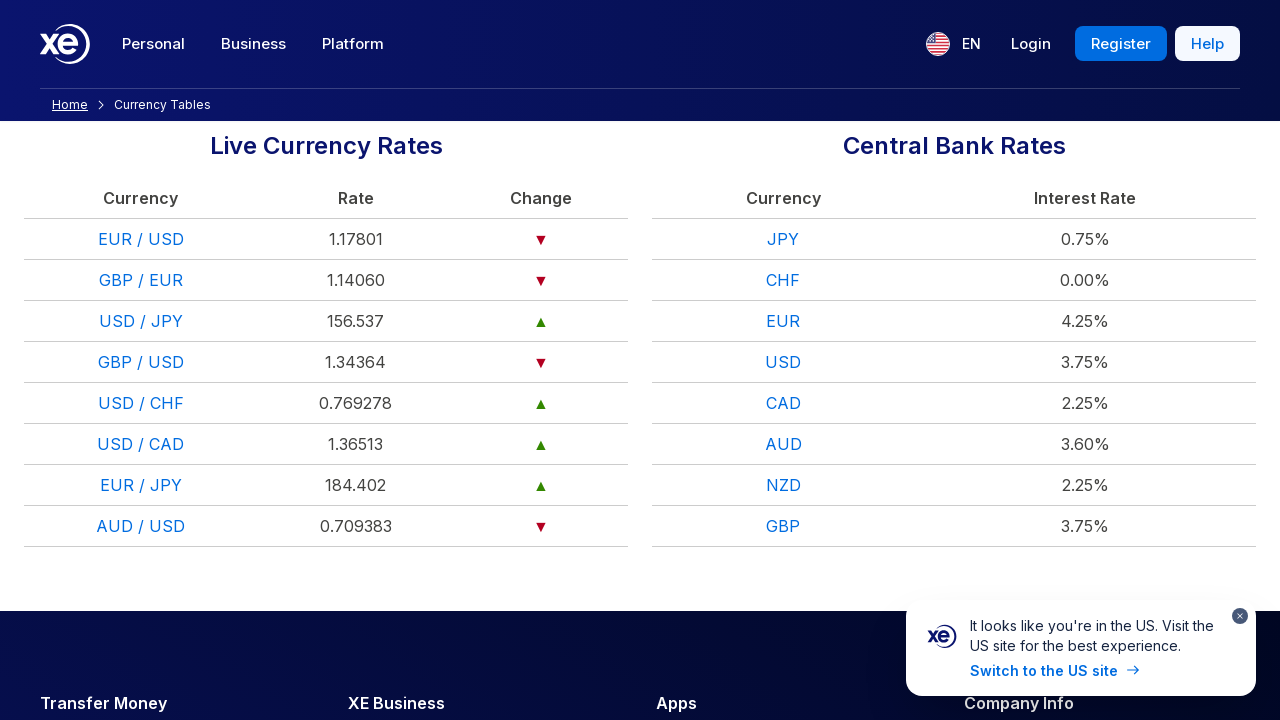

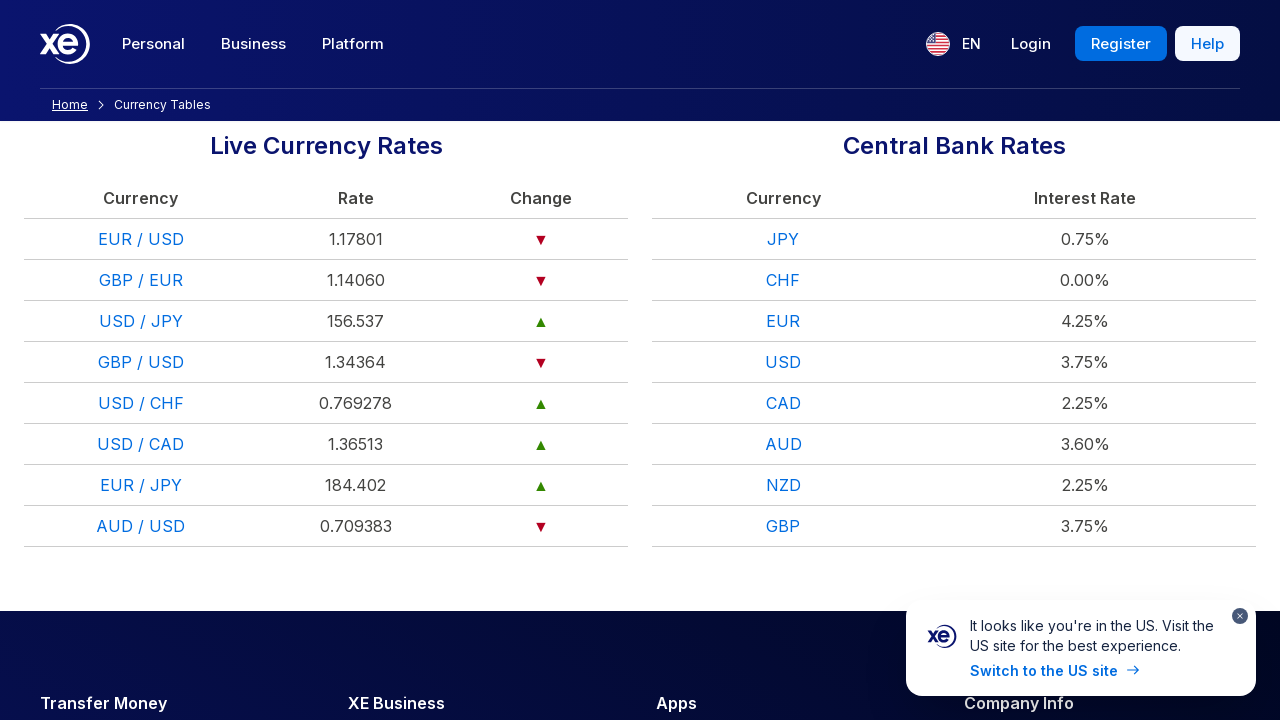